Tests radio button functionality by iterating through all radio buttons on the page and clicking each one sequentially

Starting URL: http://www.echoecho.com/htmlforms10.htm

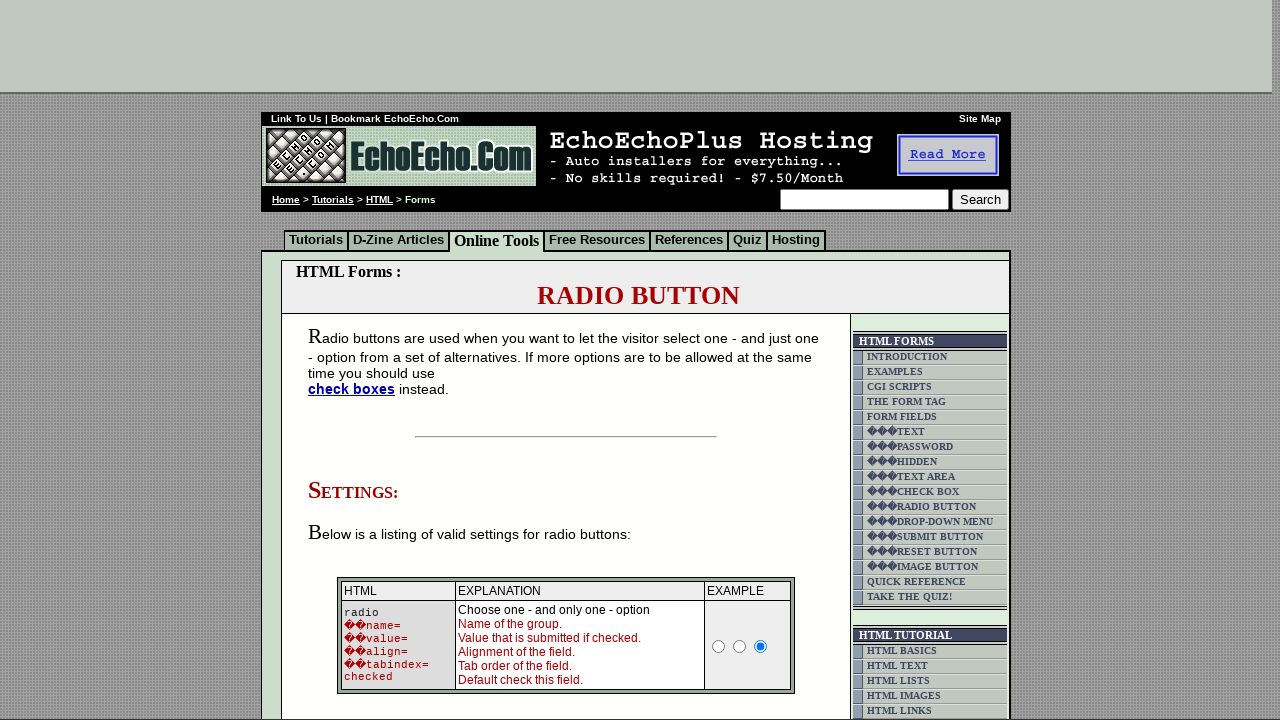

Navigated to radio button form page
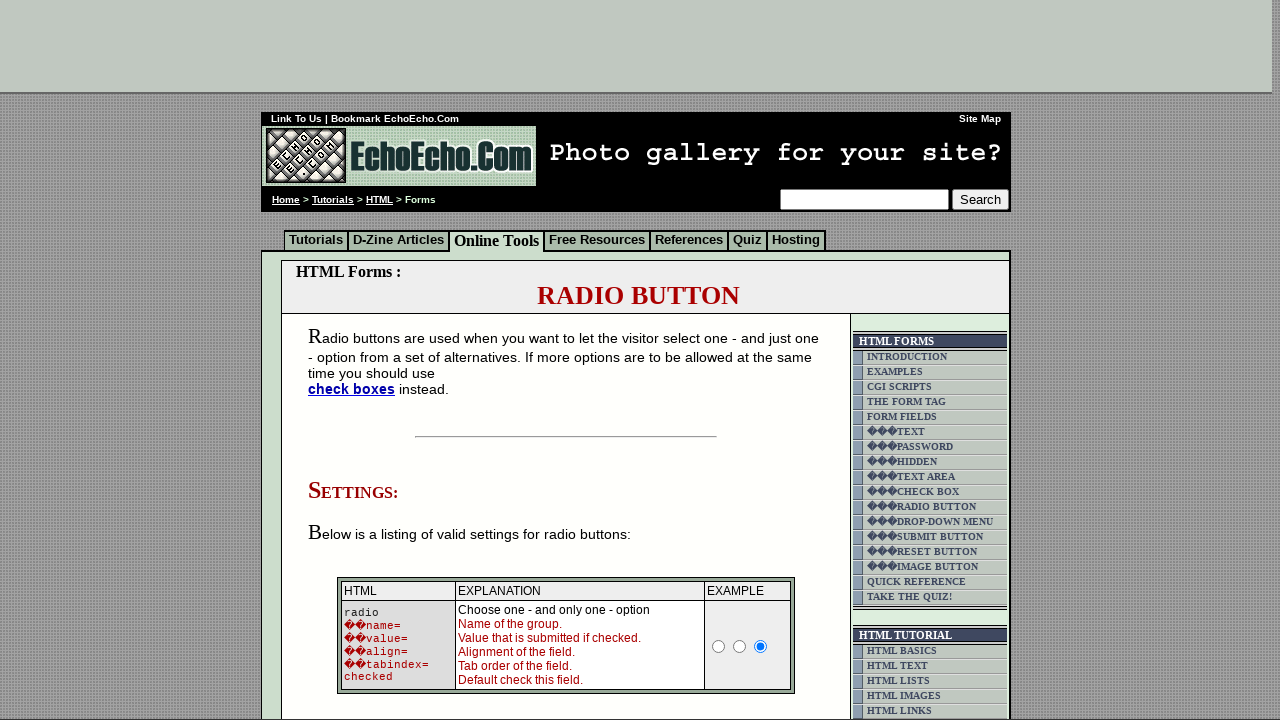

Located all radio buttons on the page
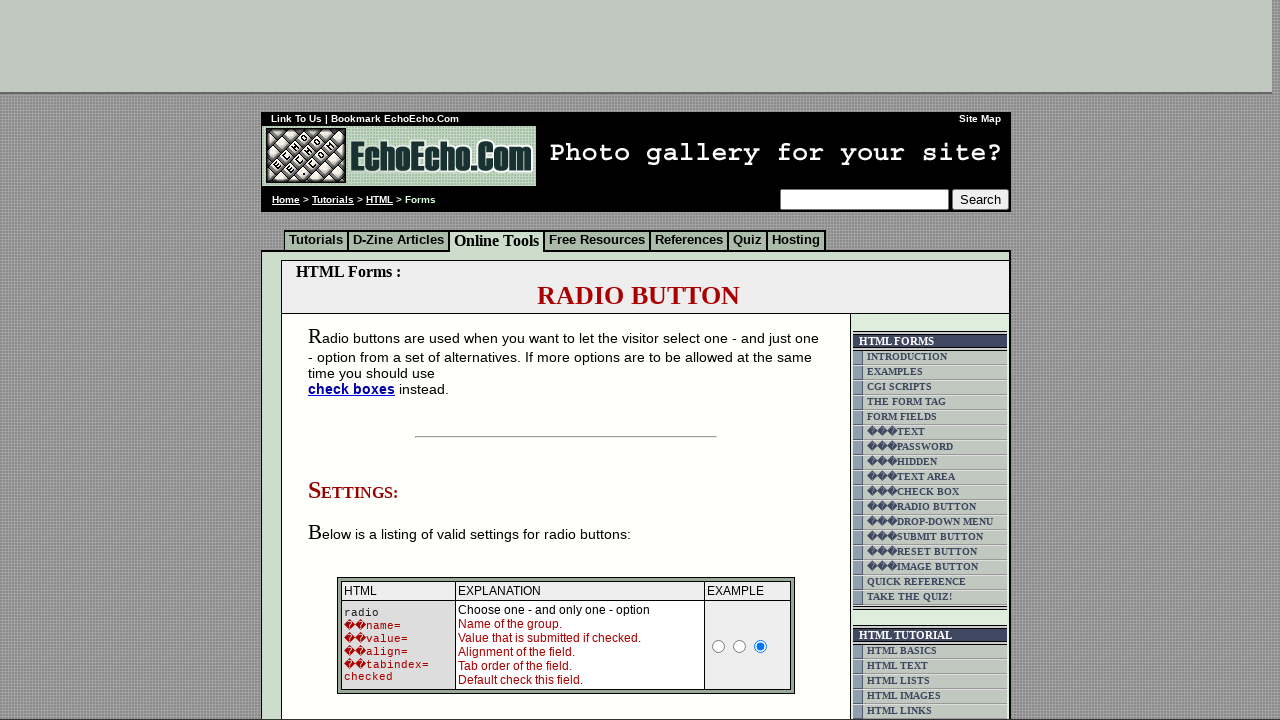

Found 9 radio buttons on the page
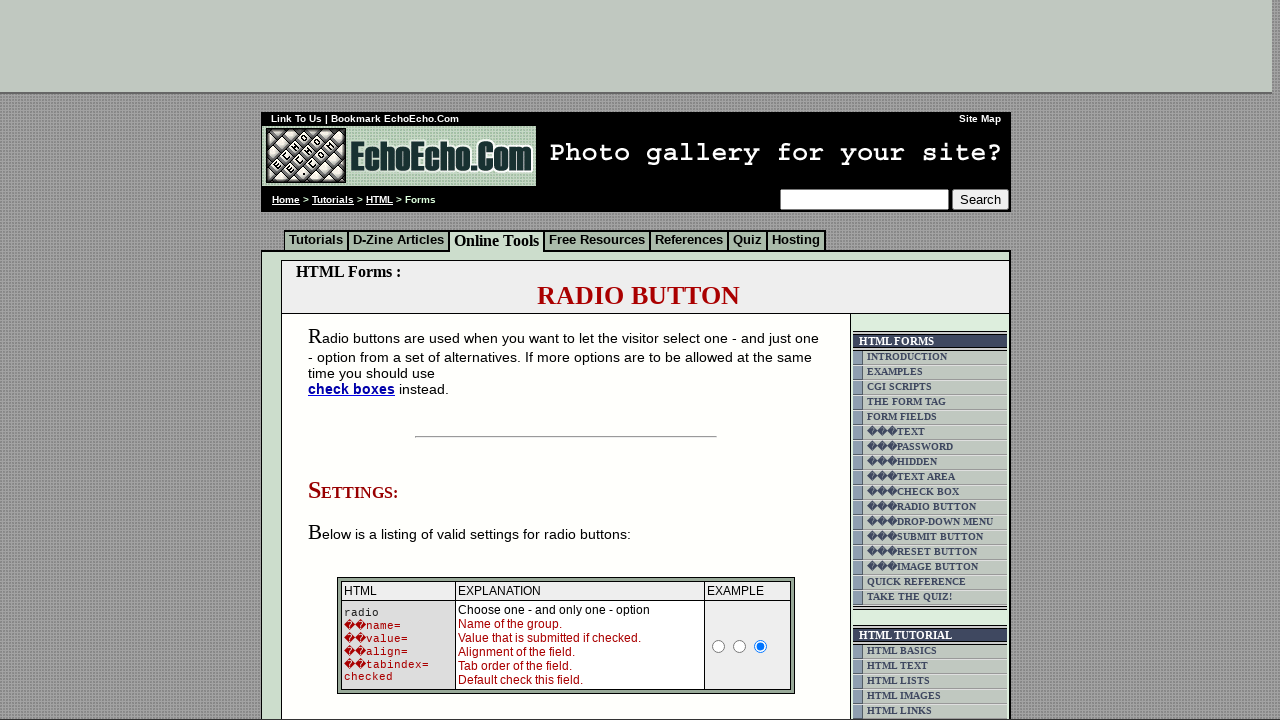

Clicked radio button 1 of 9 at (719, 646) on input[type='radio'] >> nth=0
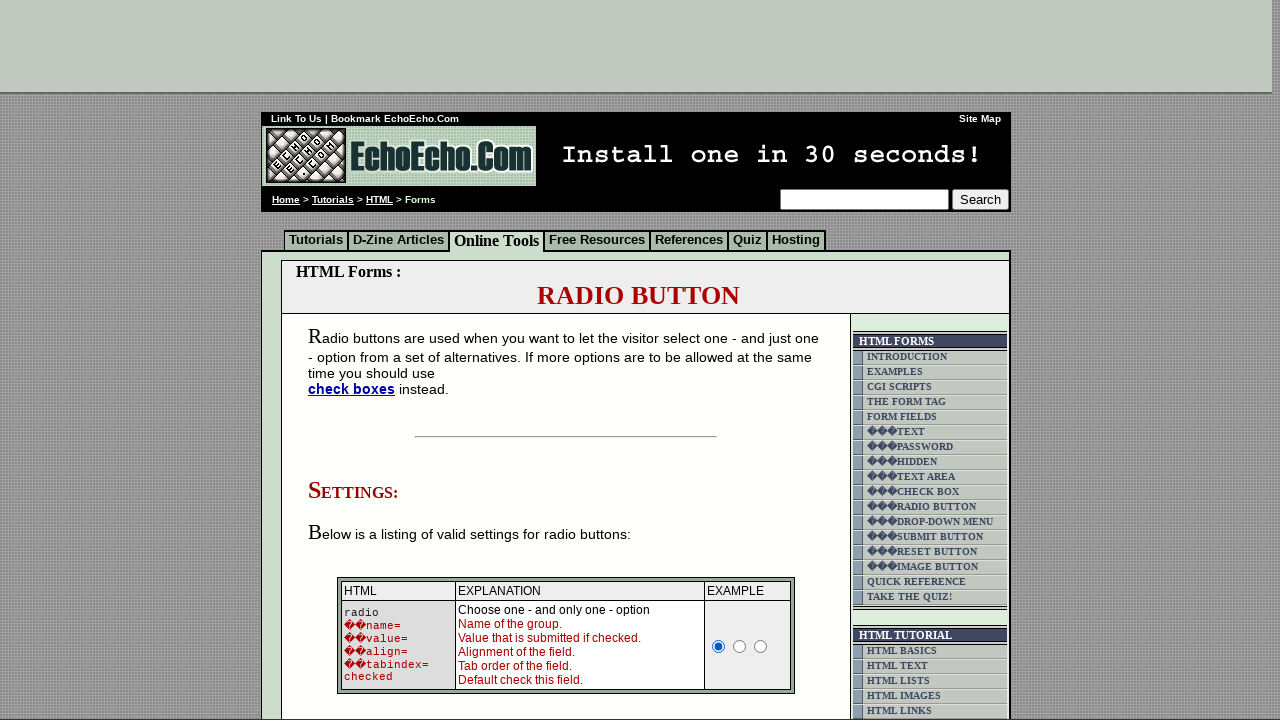

Clicked radio button 2 of 9 at (740, 646) on input[type='radio'] >> nth=1
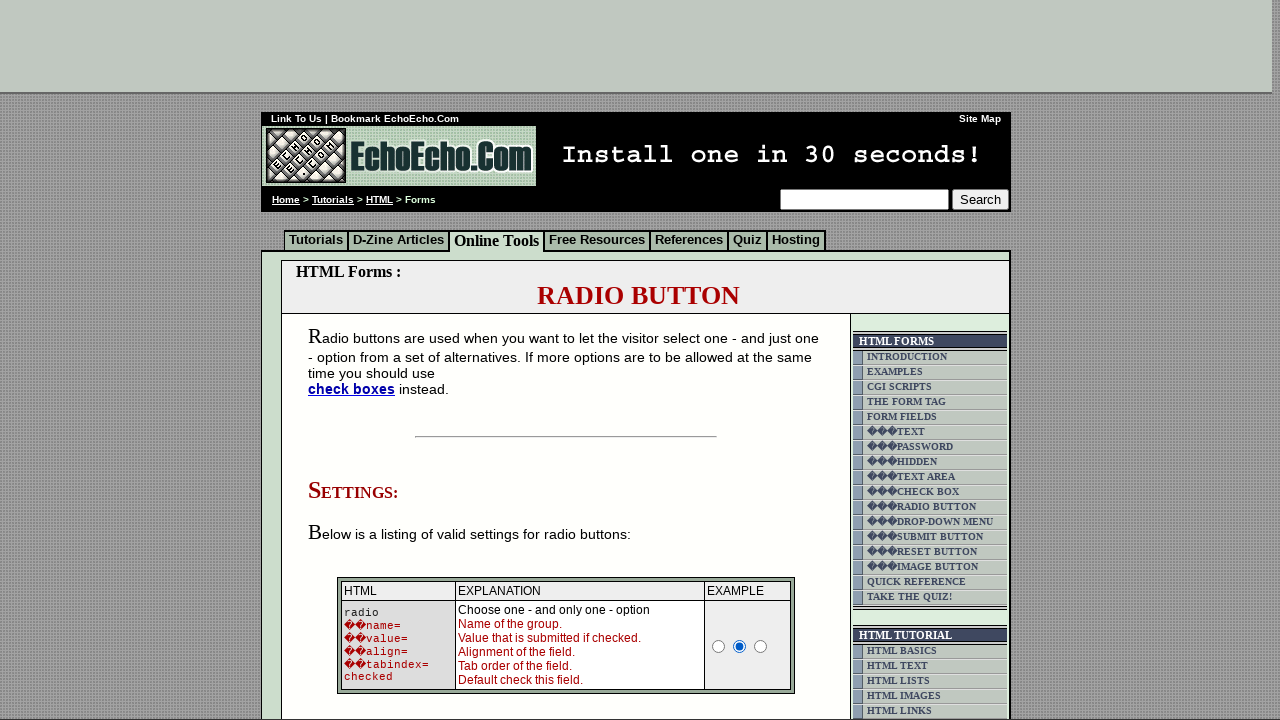

Clicked radio button 3 of 9 at (761, 646) on input[type='radio'] >> nth=2
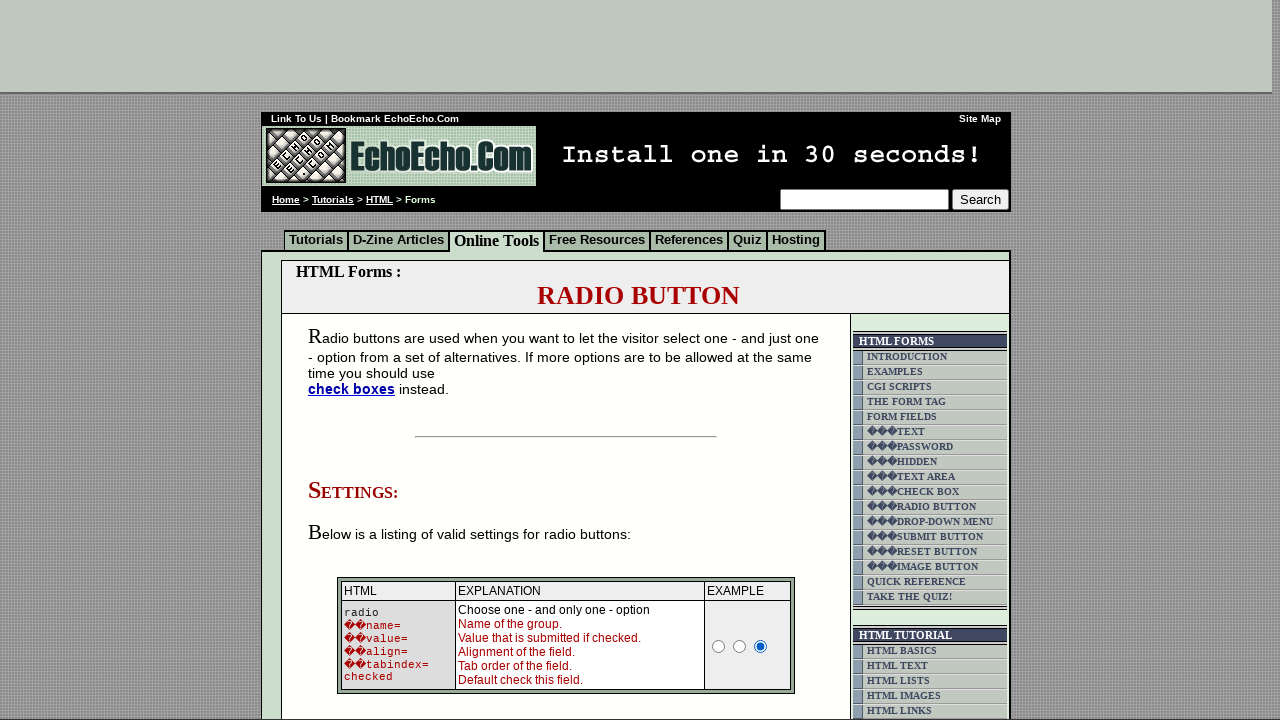

Clicked radio button 4 of 9 at (356, 360) on input[type='radio'] >> nth=3
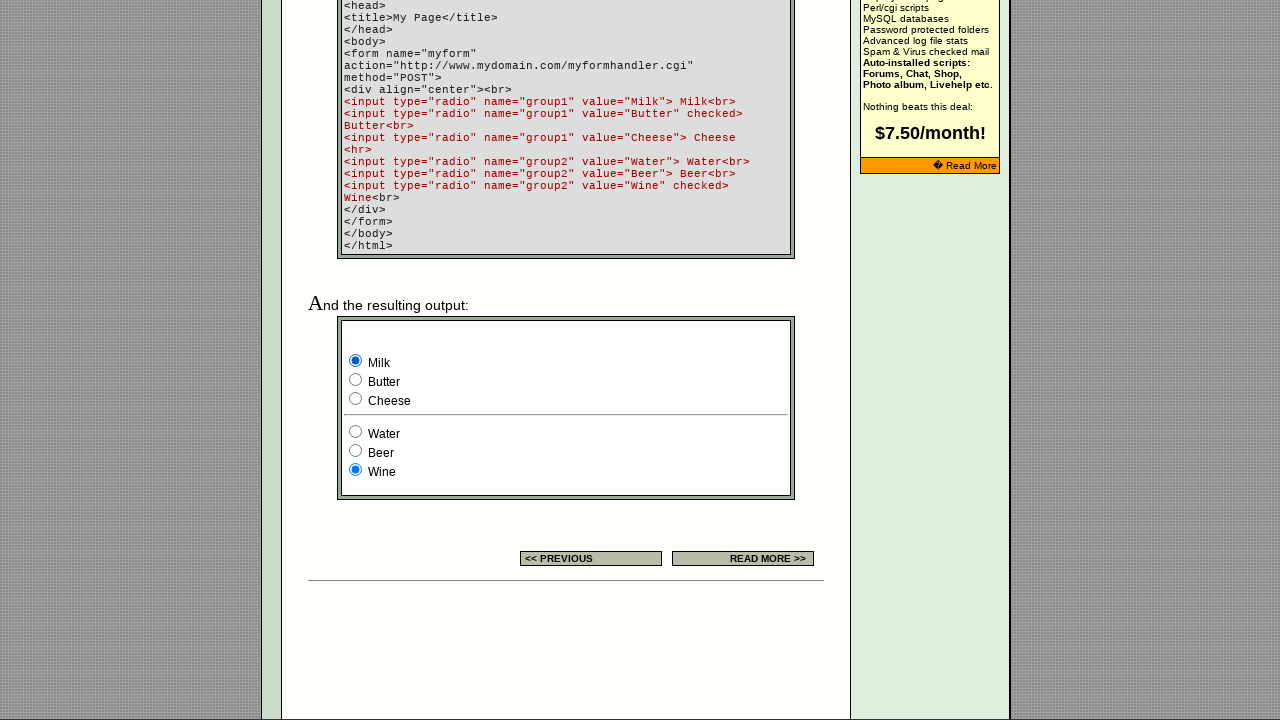

Clicked radio button 5 of 9 at (356, 380) on input[type='radio'] >> nth=4
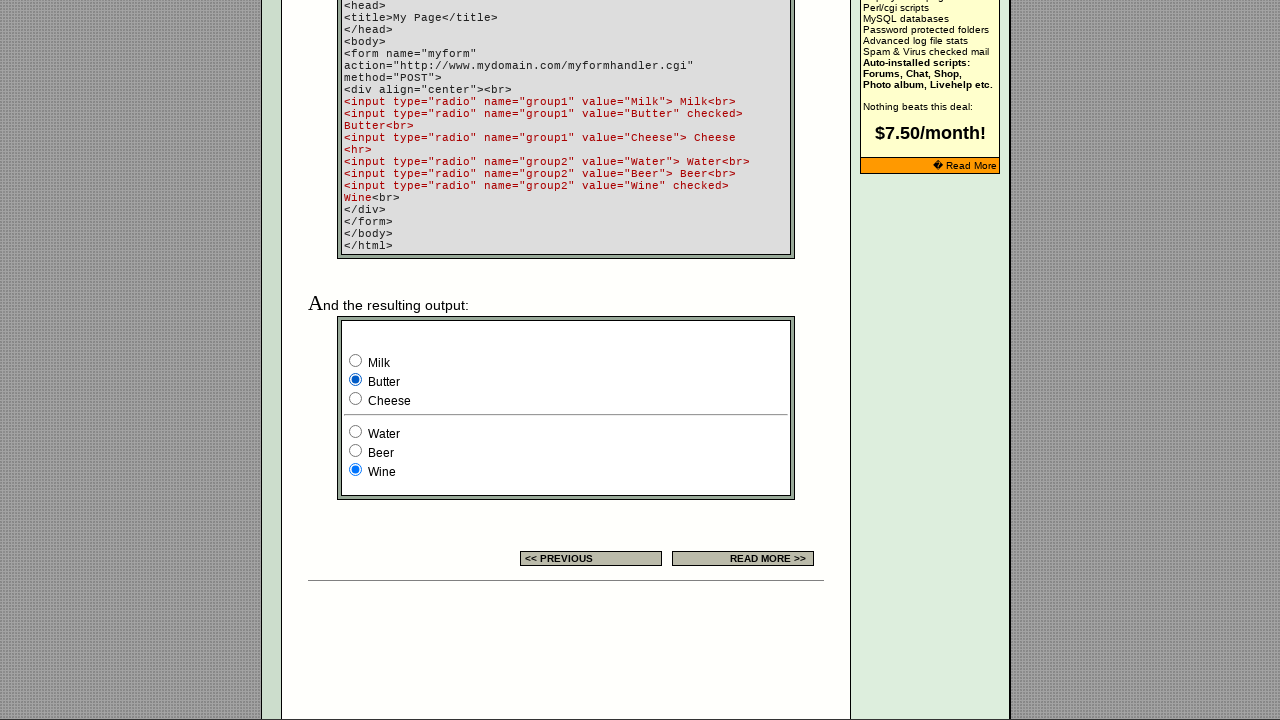

Clicked radio button 6 of 9 at (356, 398) on input[type='radio'] >> nth=5
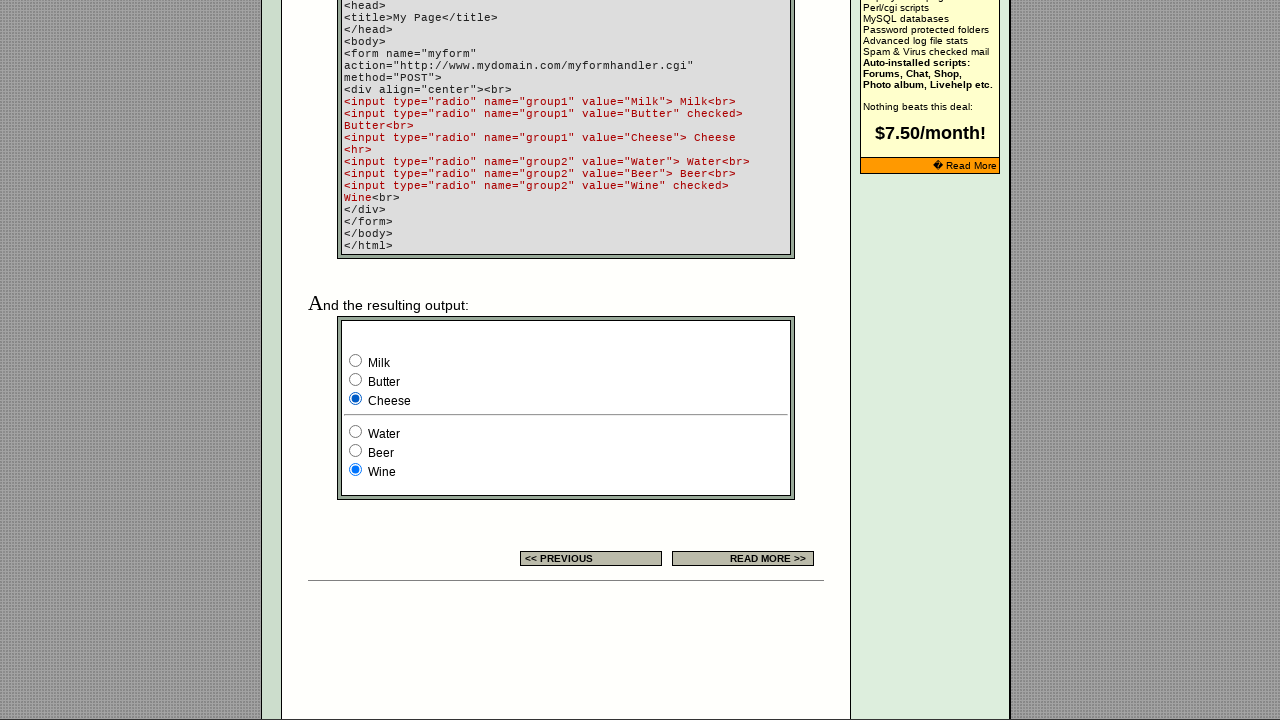

Clicked radio button 7 of 9 at (356, 432) on input[type='radio'] >> nth=6
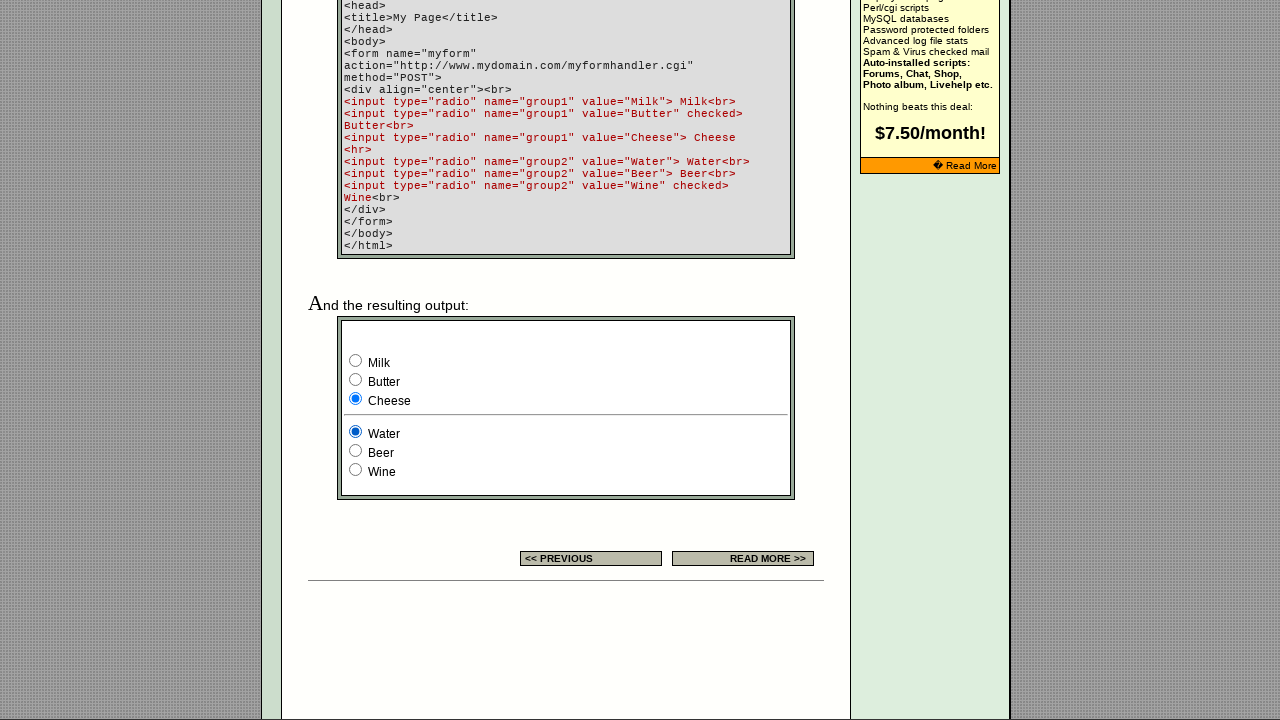

Clicked radio button 8 of 9 at (356, 450) on input[type='radio'] >> nth=7
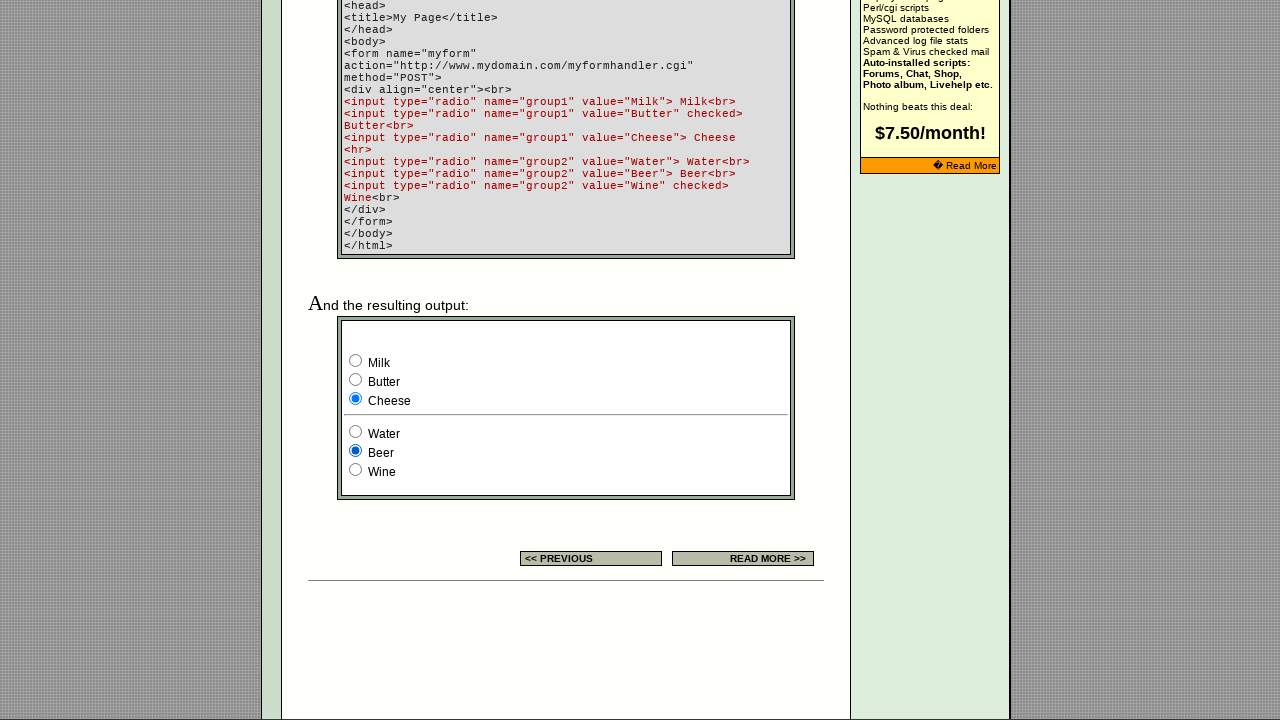

Clicked radio button 9 of 9 at (356, 470) on input[type='radio'] >> nth=8
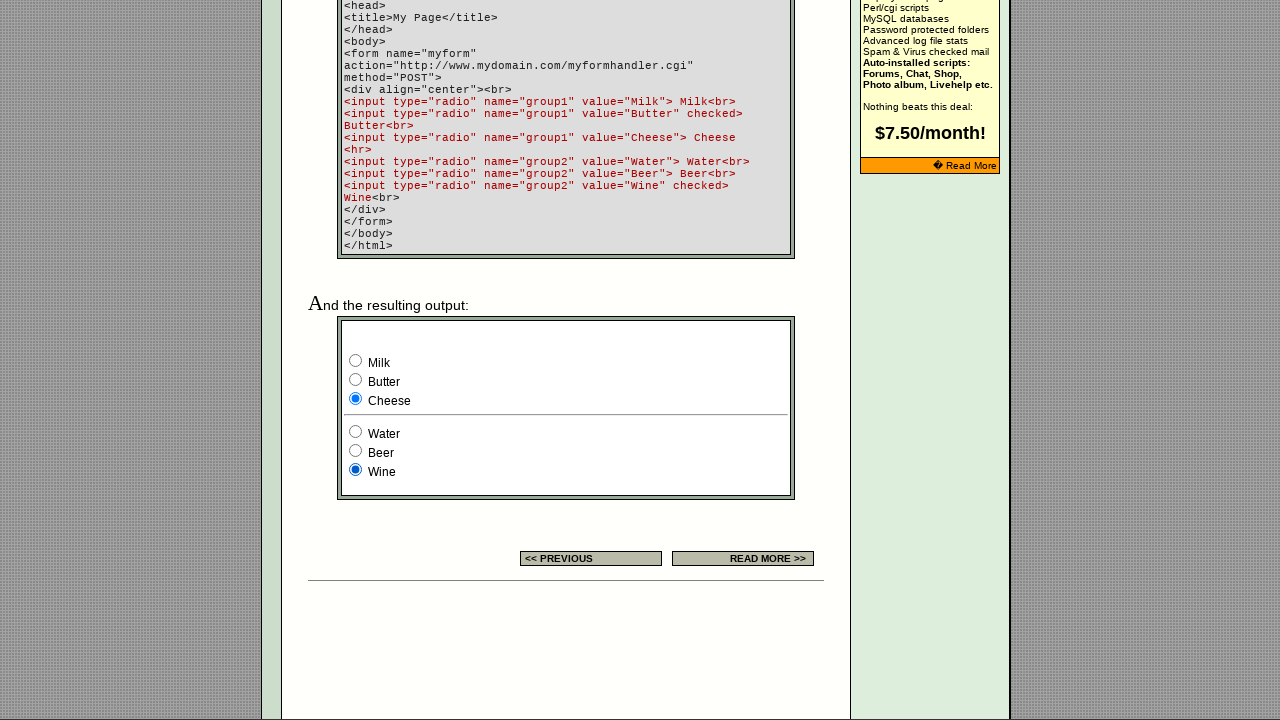

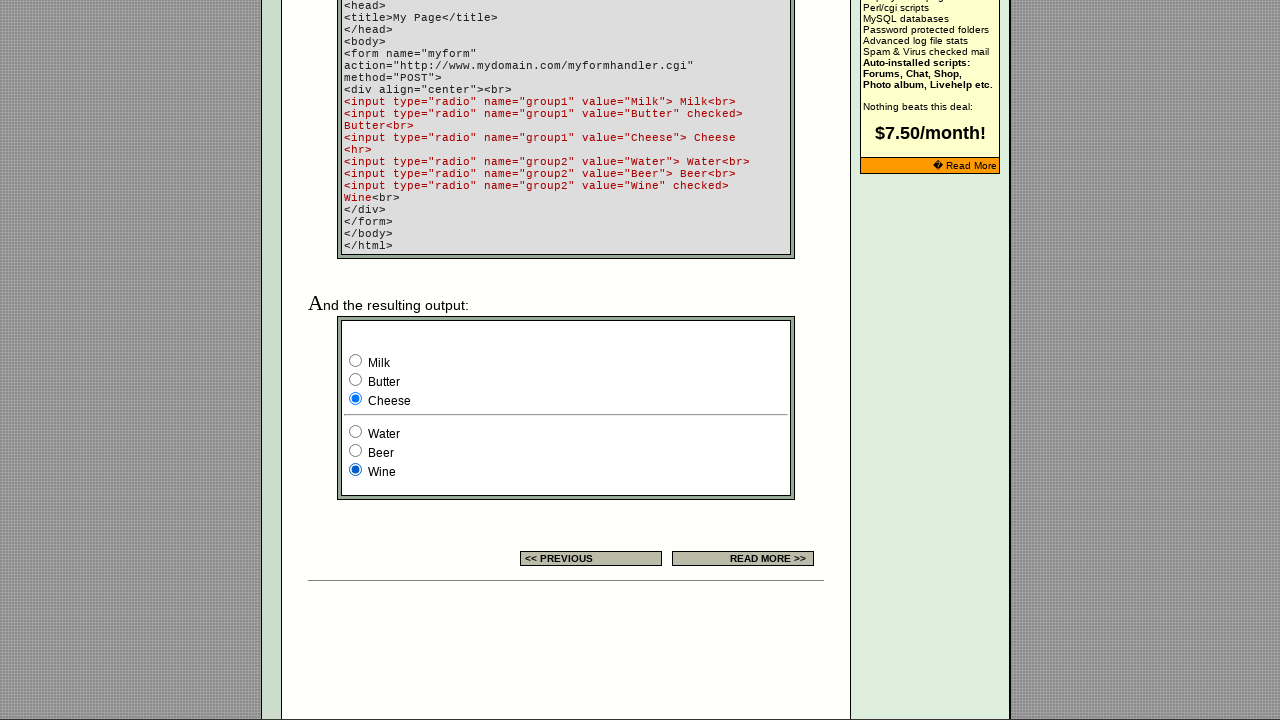